Tests browser window resizing by navigating to mobile Baidu and setting the viewport to 480x800 dimensions

Starting URL: http://m.baidu.com

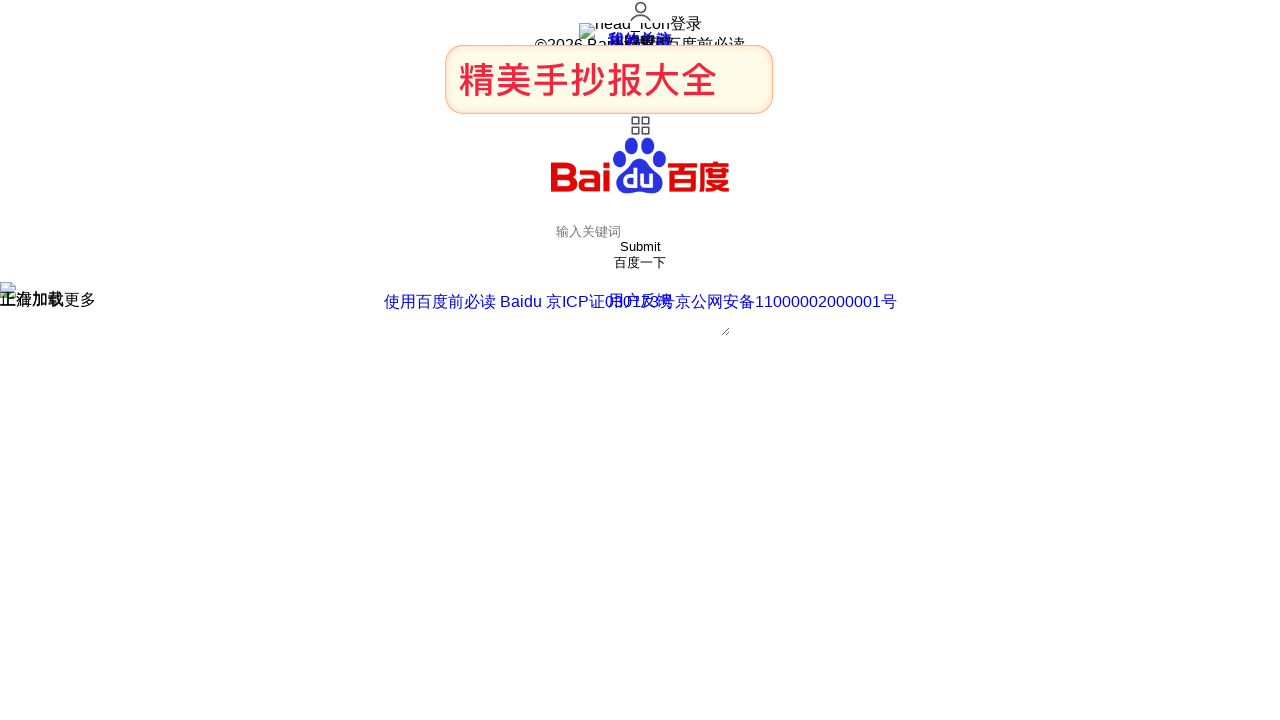

Set viewport size to 480x800 mobile dimensions
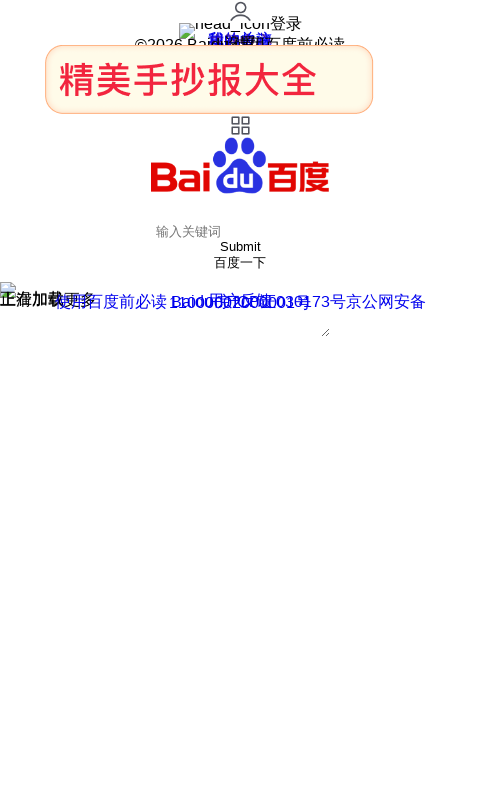

Waited for page to load with new viewport dimensions
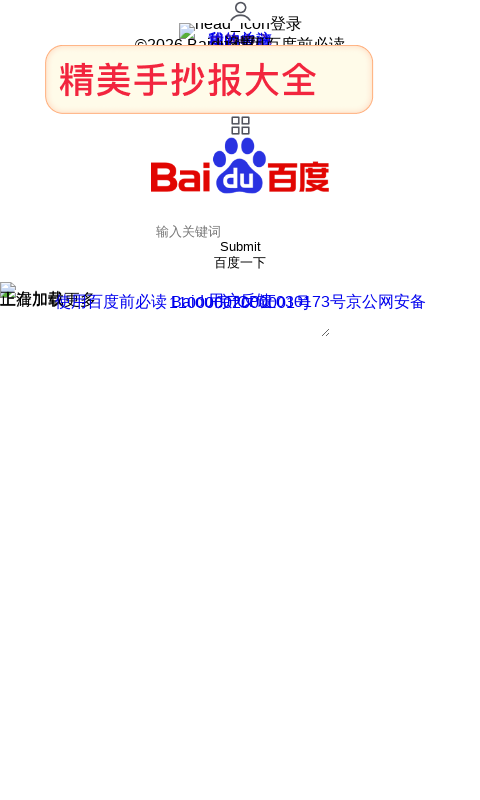

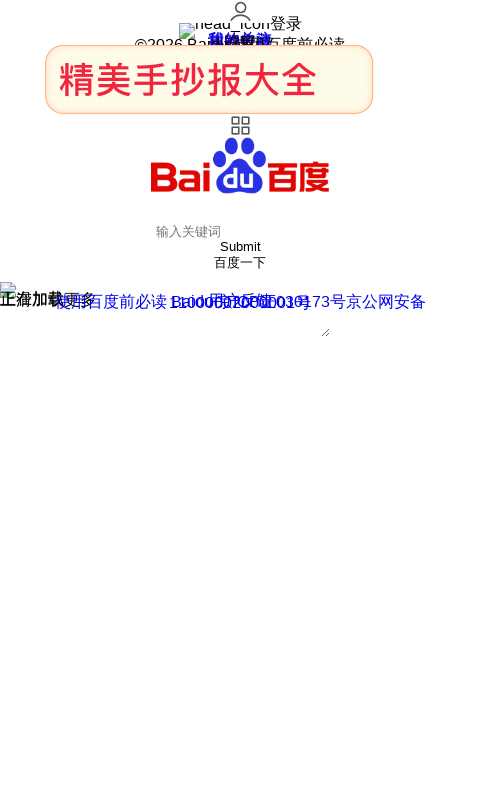